Tests double-click functionality on a button element by performing a double-click action and verifying the interaction works

Starting URL: https://demoqa.com/buttons

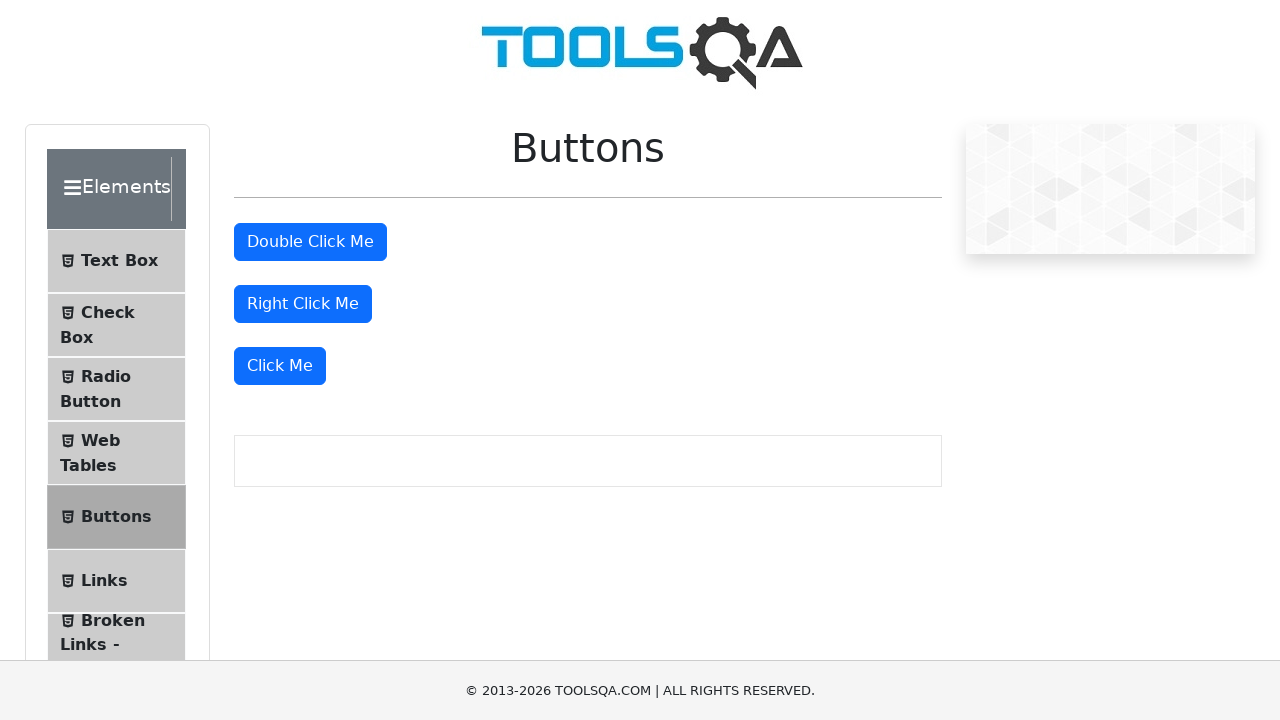

Double-clicked the double-click button at (310, 242) on #doubleClickBtn
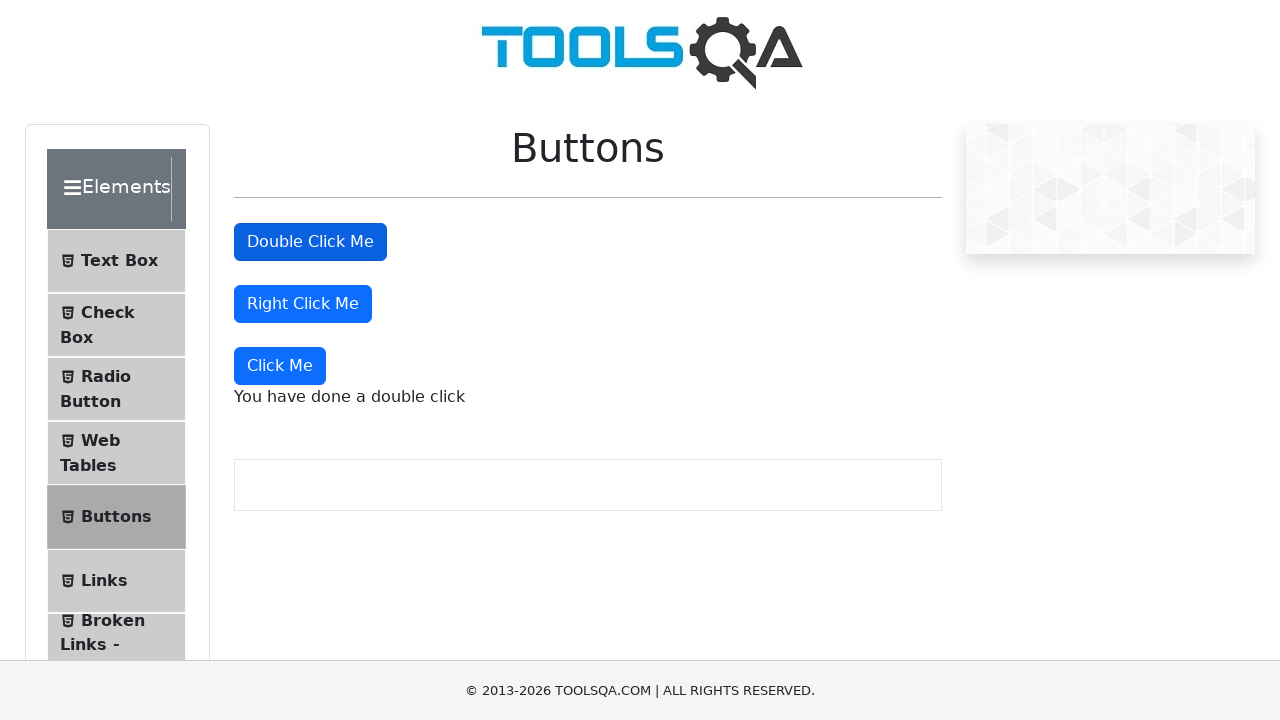

Double-click message appeared, confirming the action worked
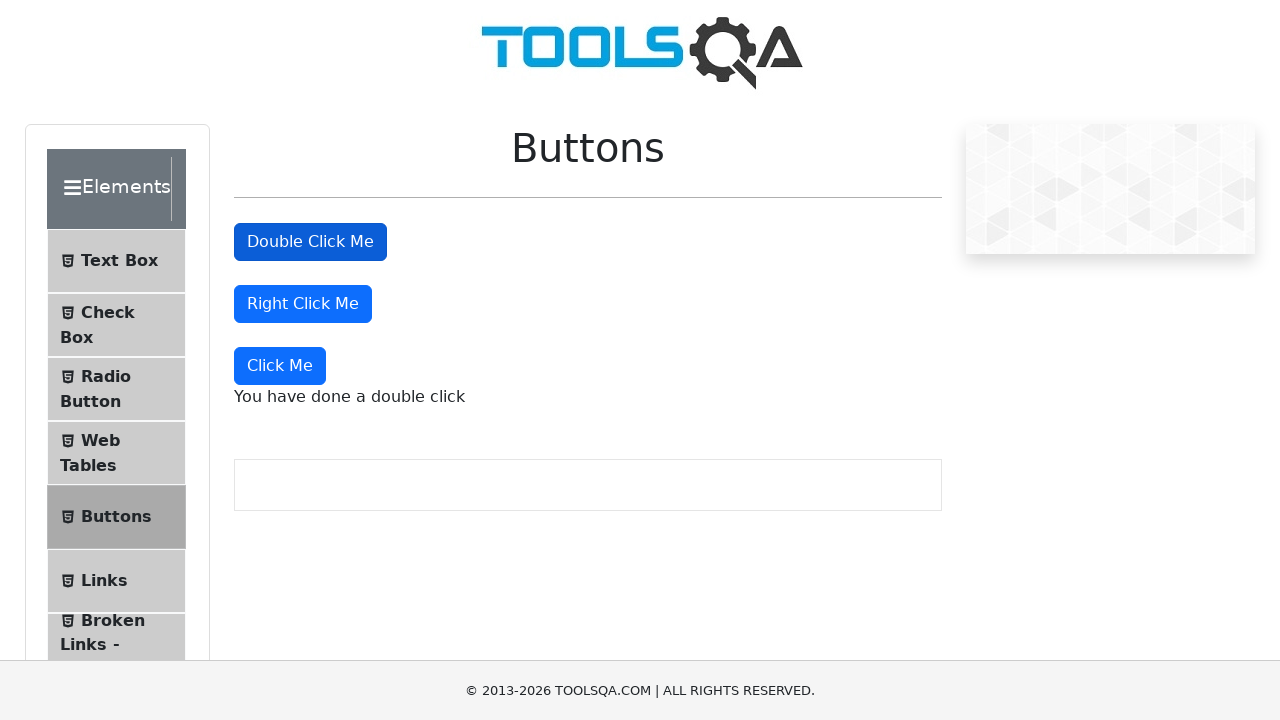

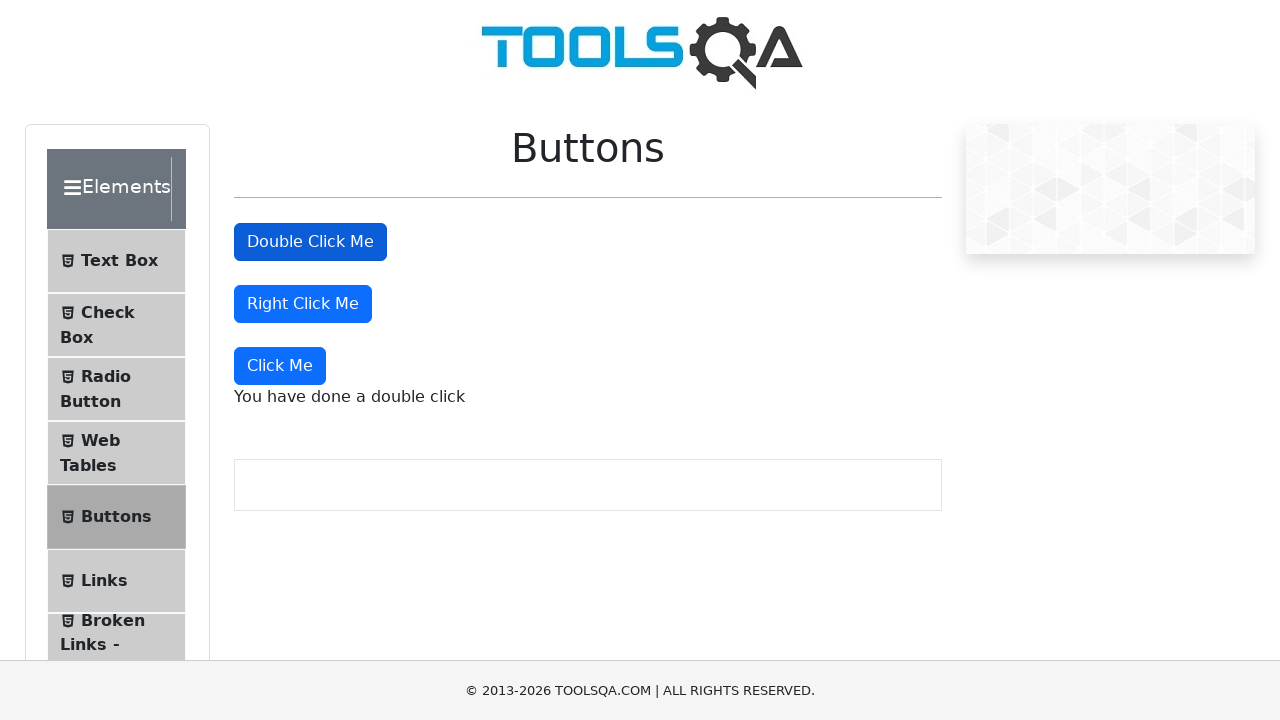